Tests JavaScript prompt dialog by clicking a button that triggers a prompt, entering a name, accepting it, and verifying the entered name appears in the result message

Starting URL: https://the-internet.herokuapp.com/javascript_alerts

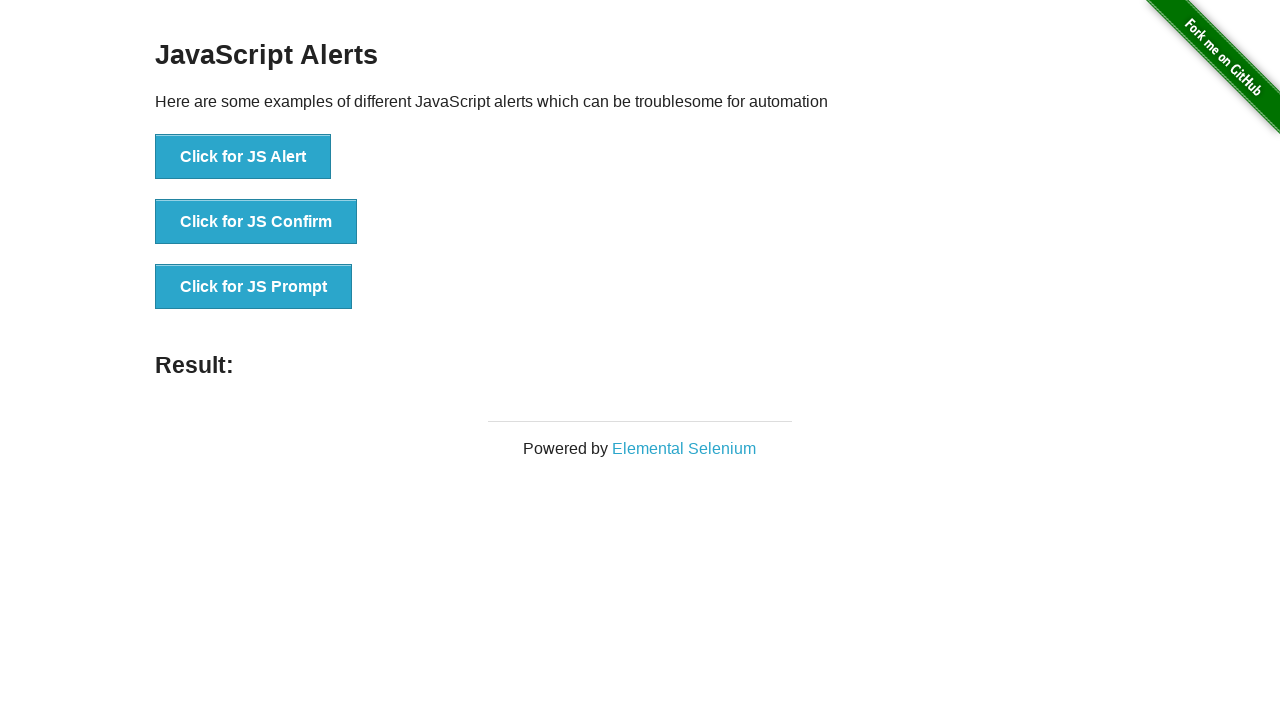

Set up dialog handler to accept prompt with 'Marcus'
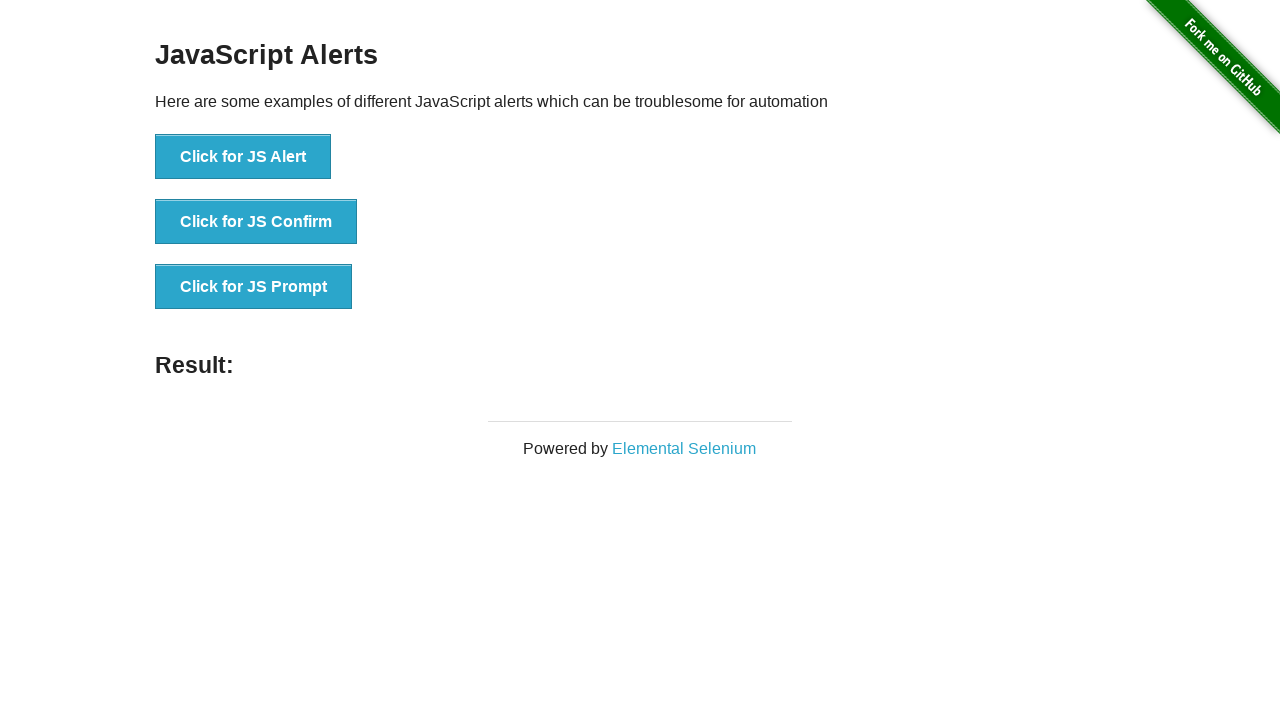

Clicked button to trigger JavaScript prompt dialog at (254, 287) on xpath=//*[text()='Click for JS Prompt']
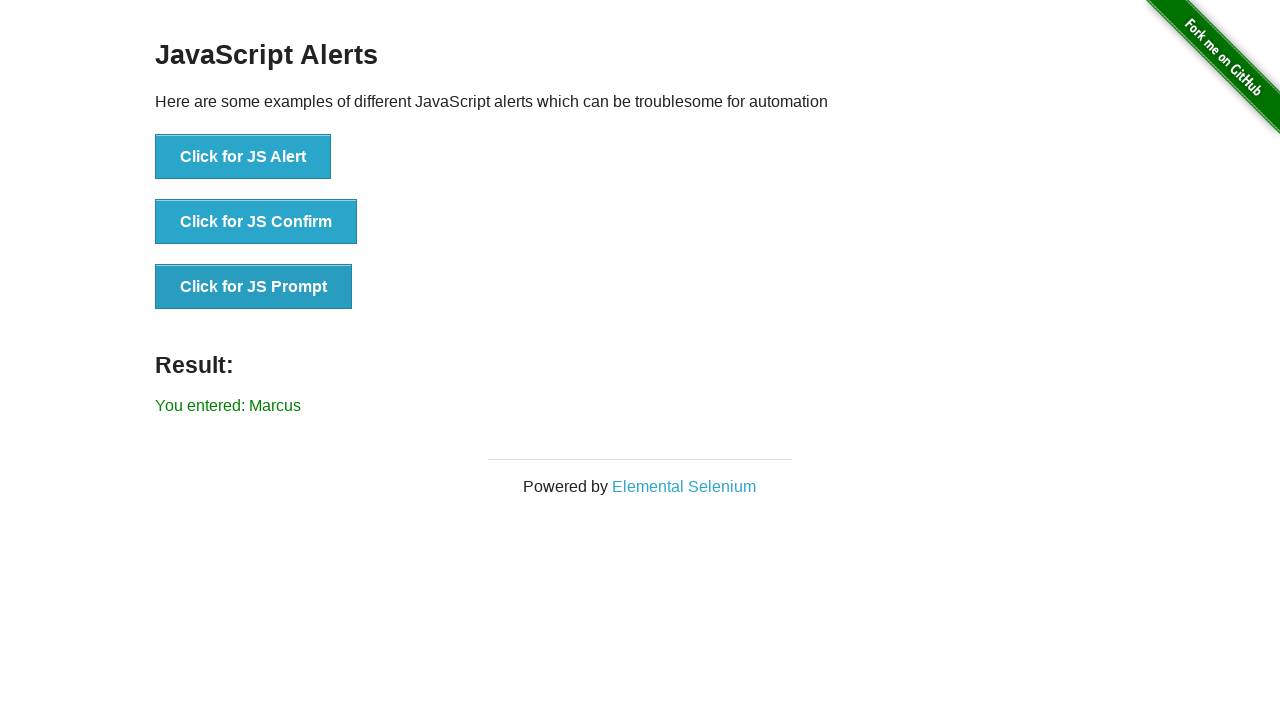

Result message element loaded
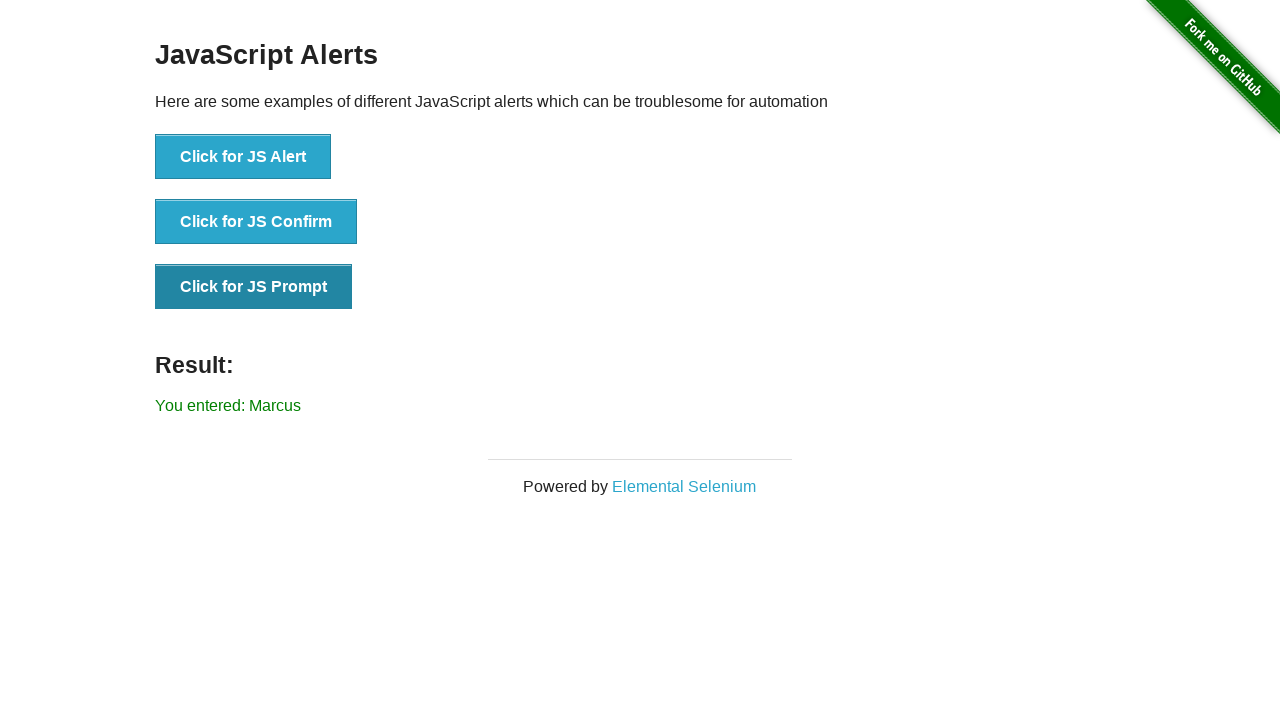

Retrieved result message text content
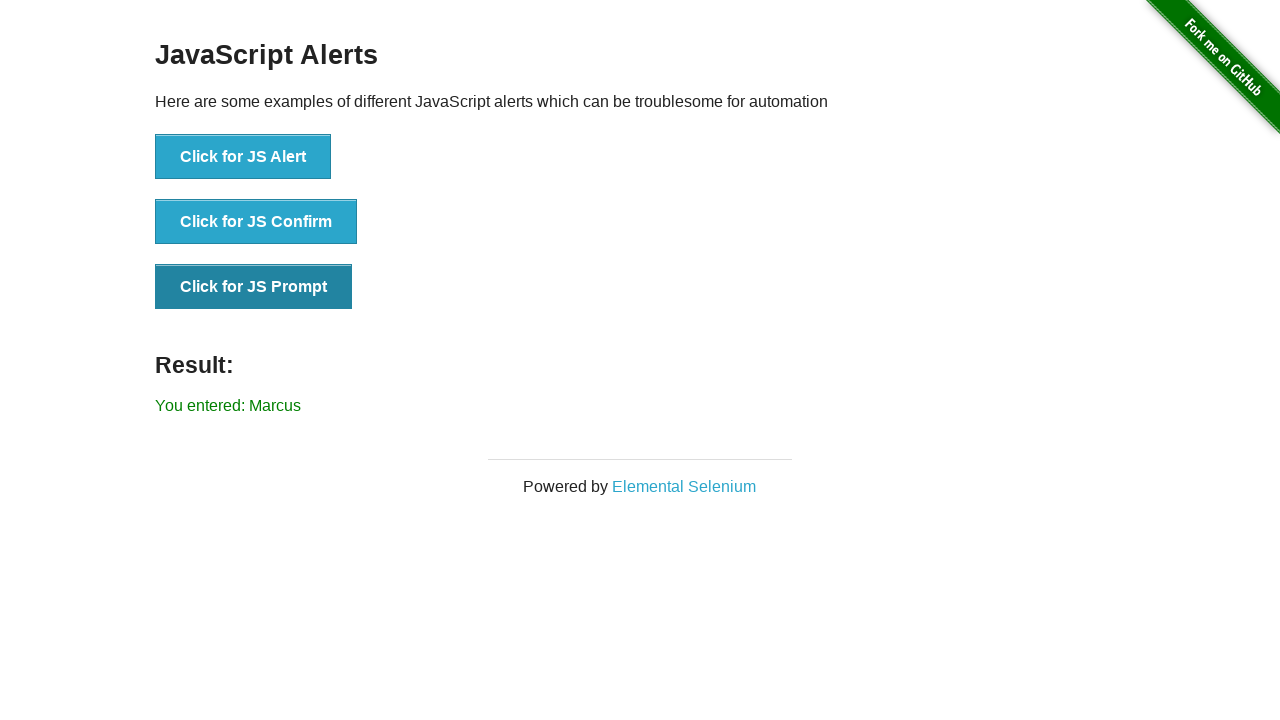

Verified 'Marcus' appears in result message
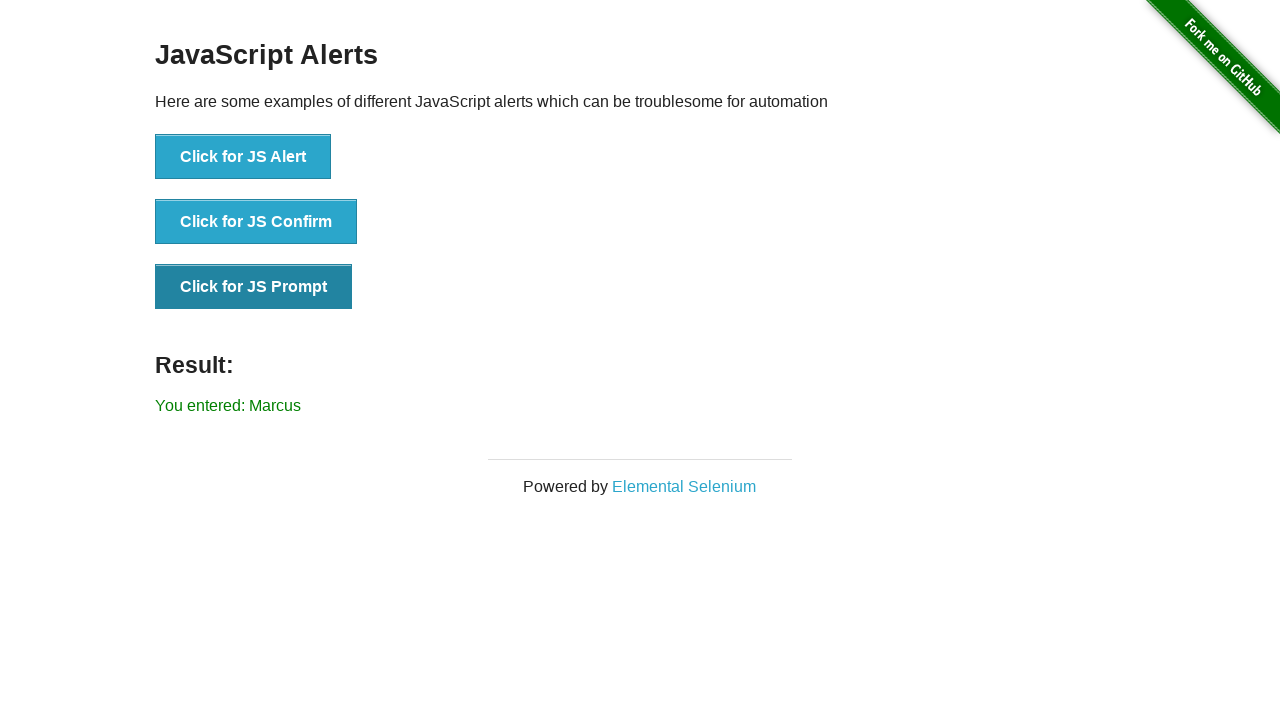

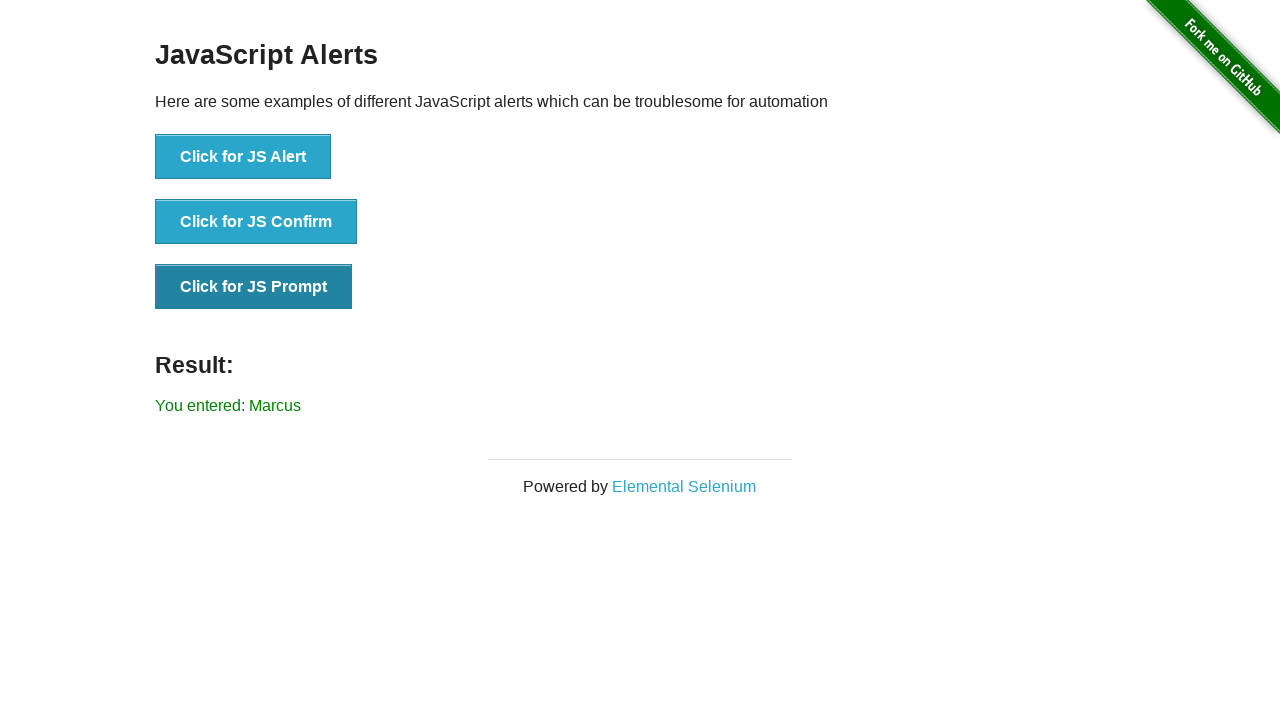